Tests navigation through product categories by clicking on link text for Tablets and then using partial link text to click on Desktops

Starting URL: https://awesomeqa.com/ui/

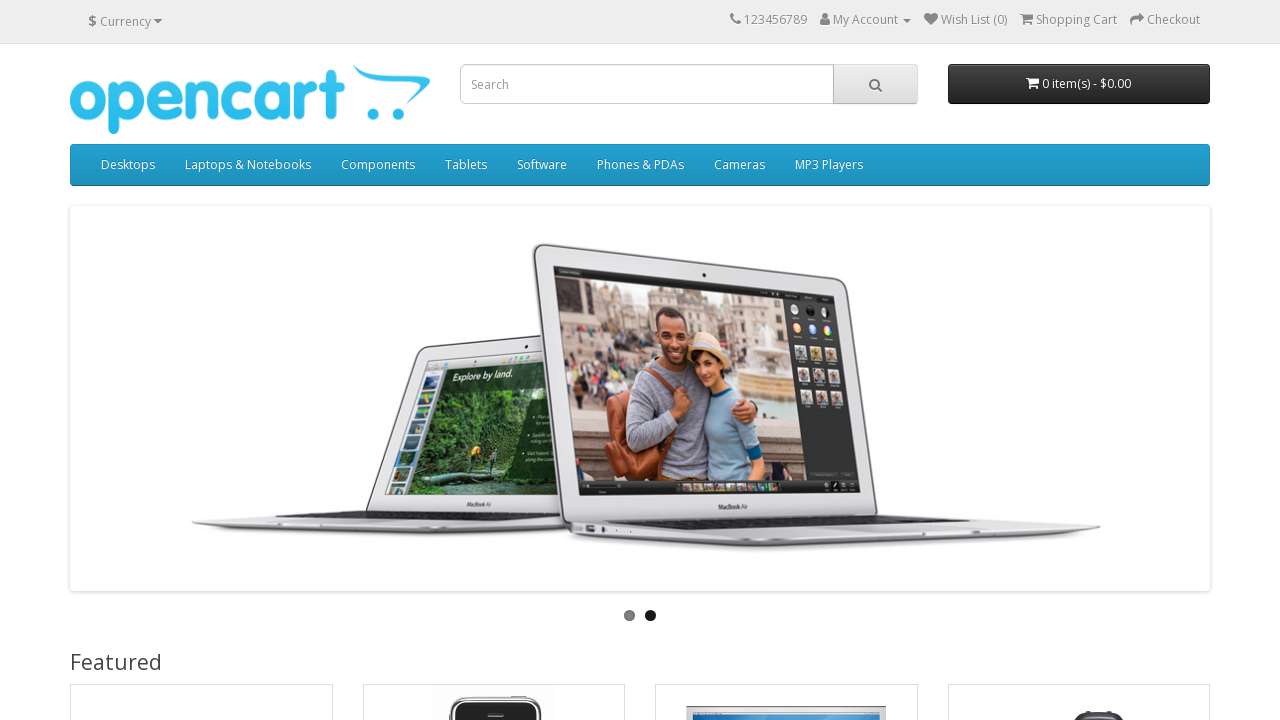

Clicked on Tablets link using exact link text at (466, 165) on text=Tablets
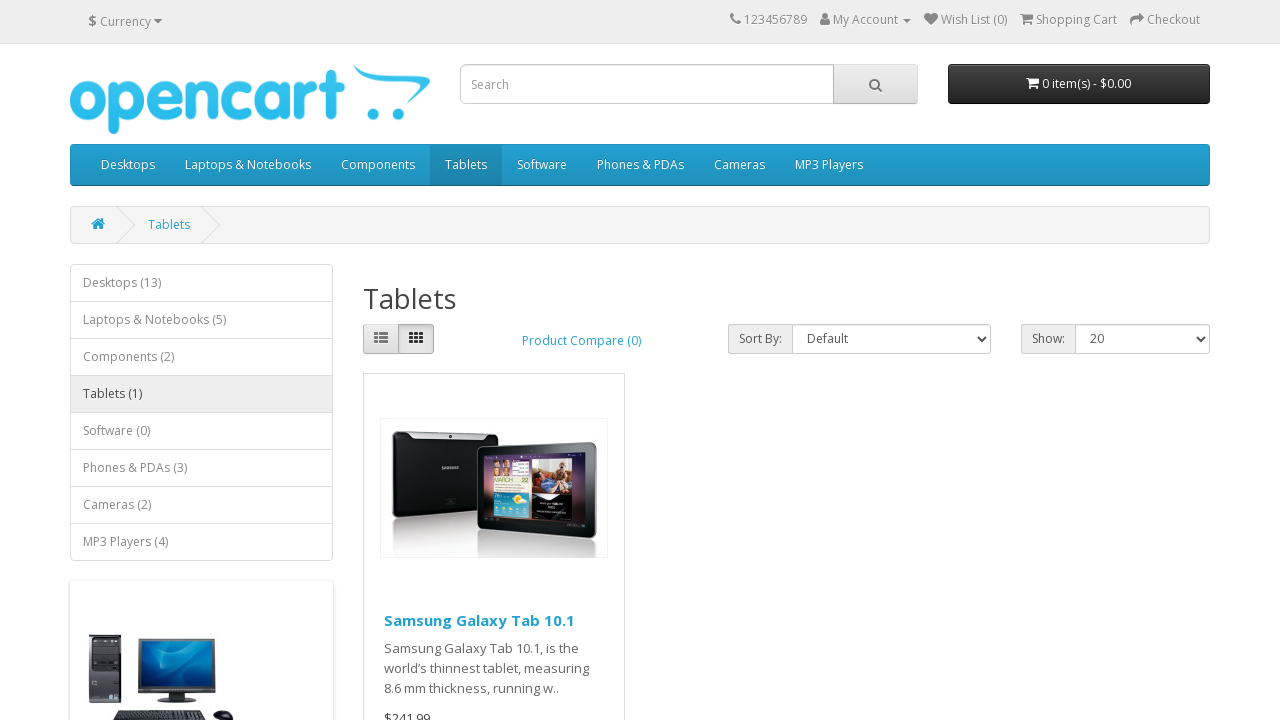

Clicked on Desktops link using partial link text pattern matching at (128, 165) on text=/.*Desk.*/
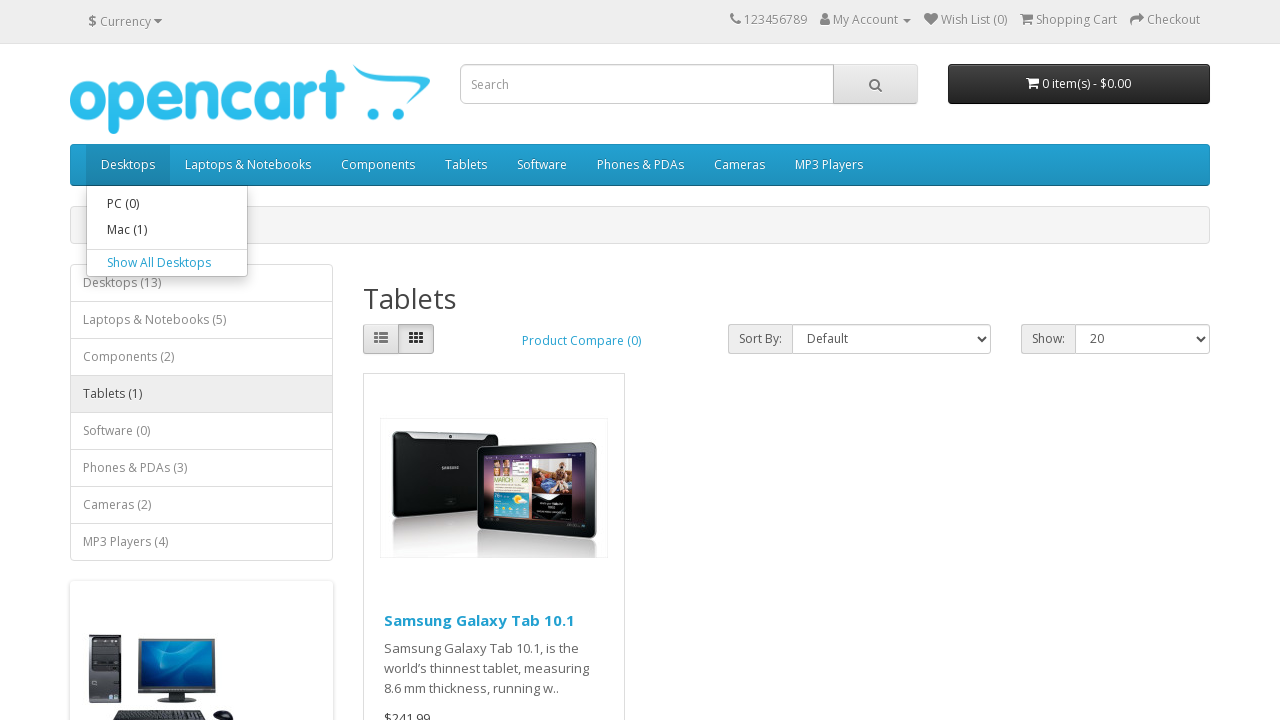

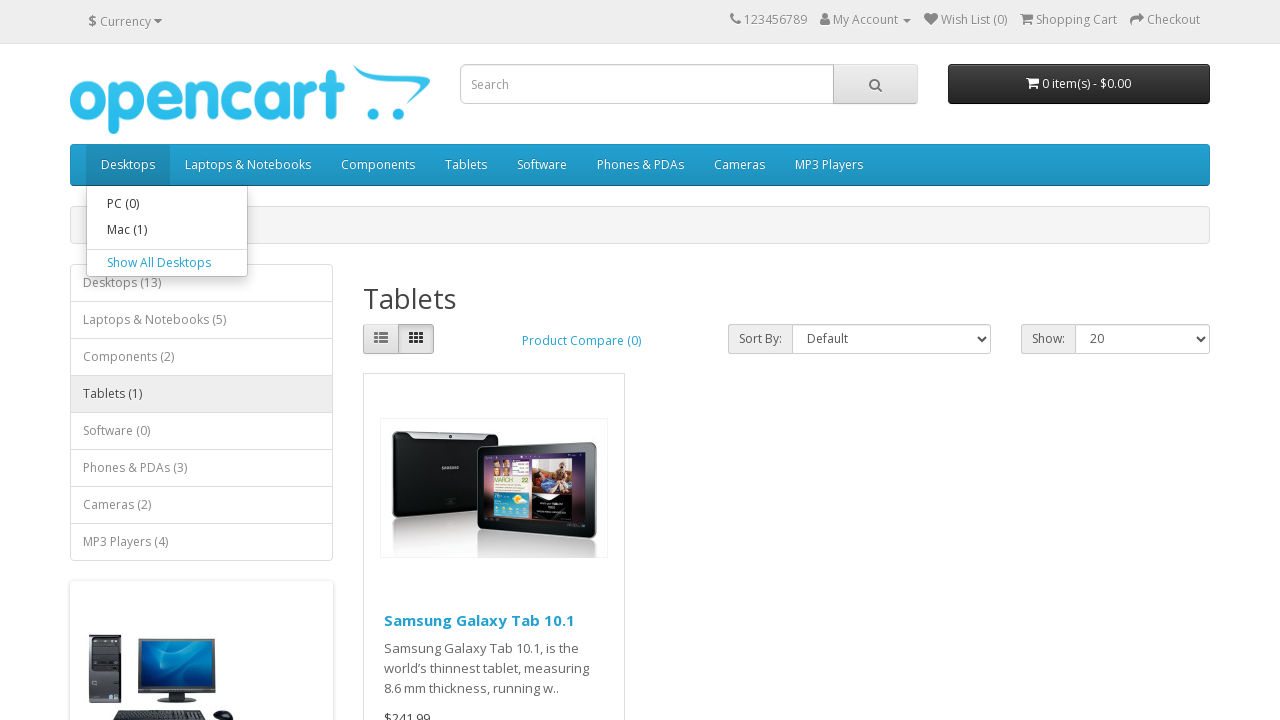